Navigates to Sauce Labs test page and verifies the page title and body content

Starting URL: https://saucelabs.com/test/guinea-pig

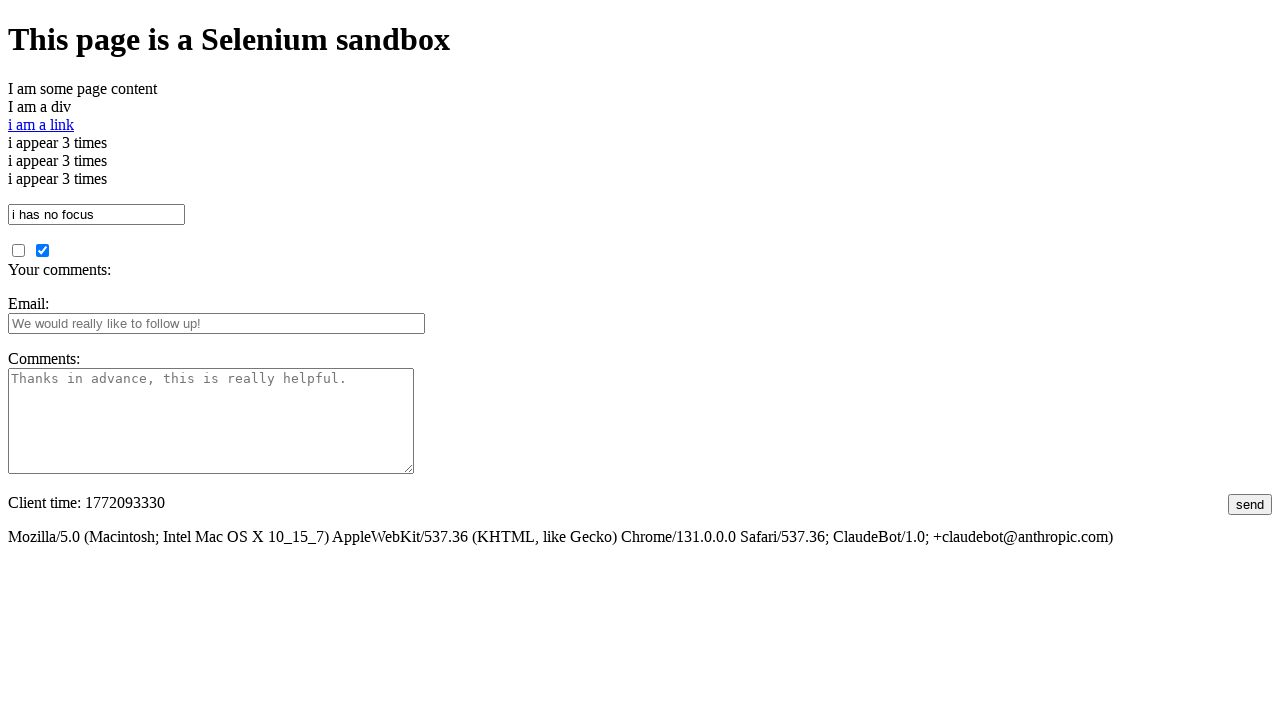

Navigated to Sauce Labs test page
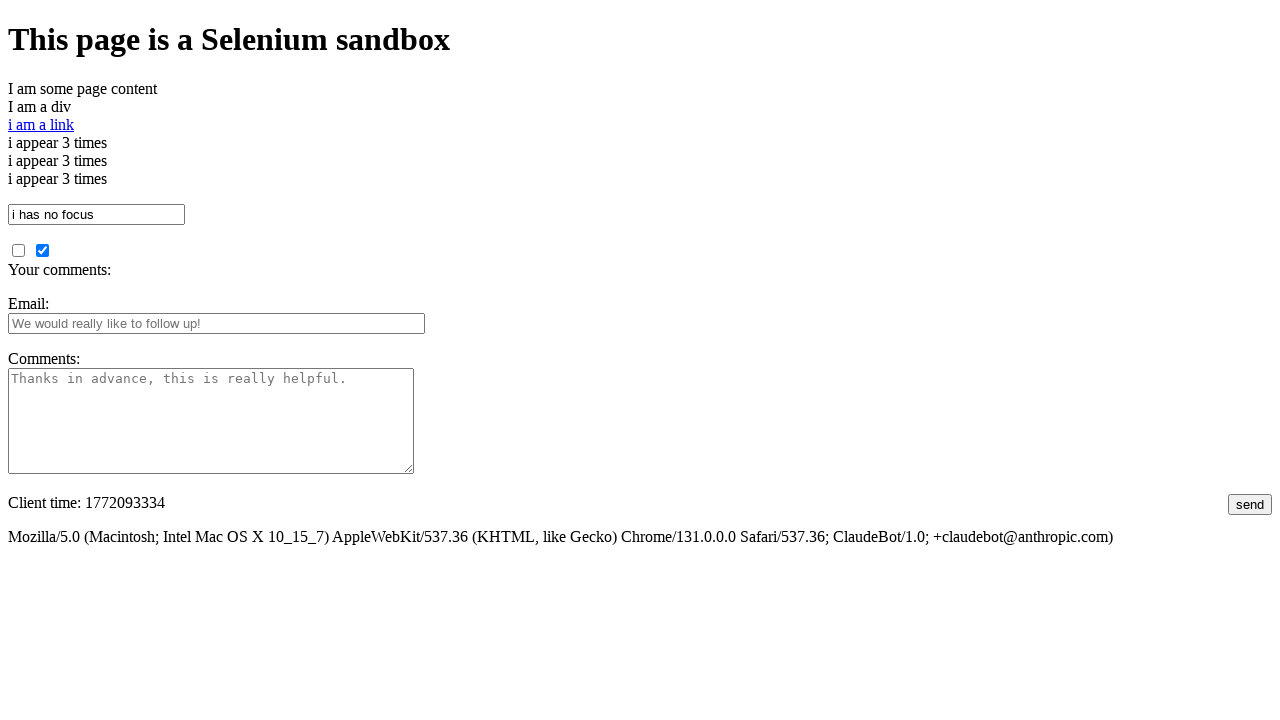

Verified page title is 'I am a page title - Sauce Labs'
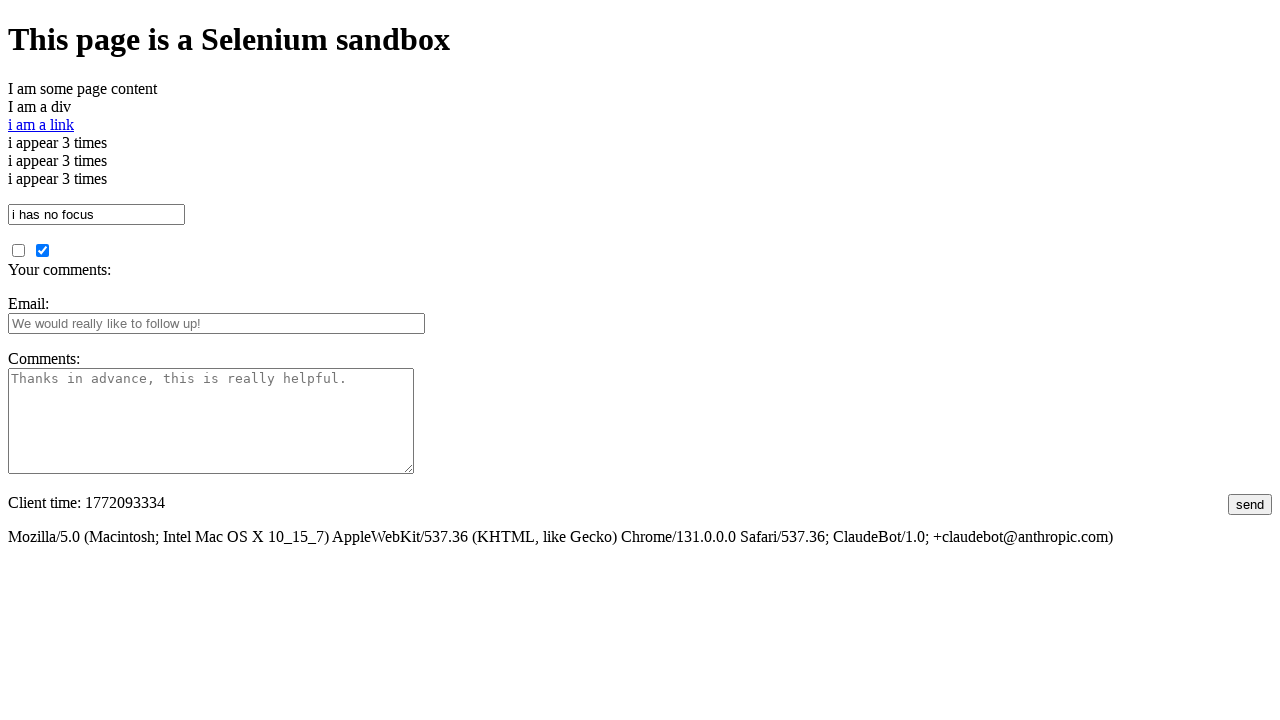

Verified body contains 'This page is a Selenium sandbox'
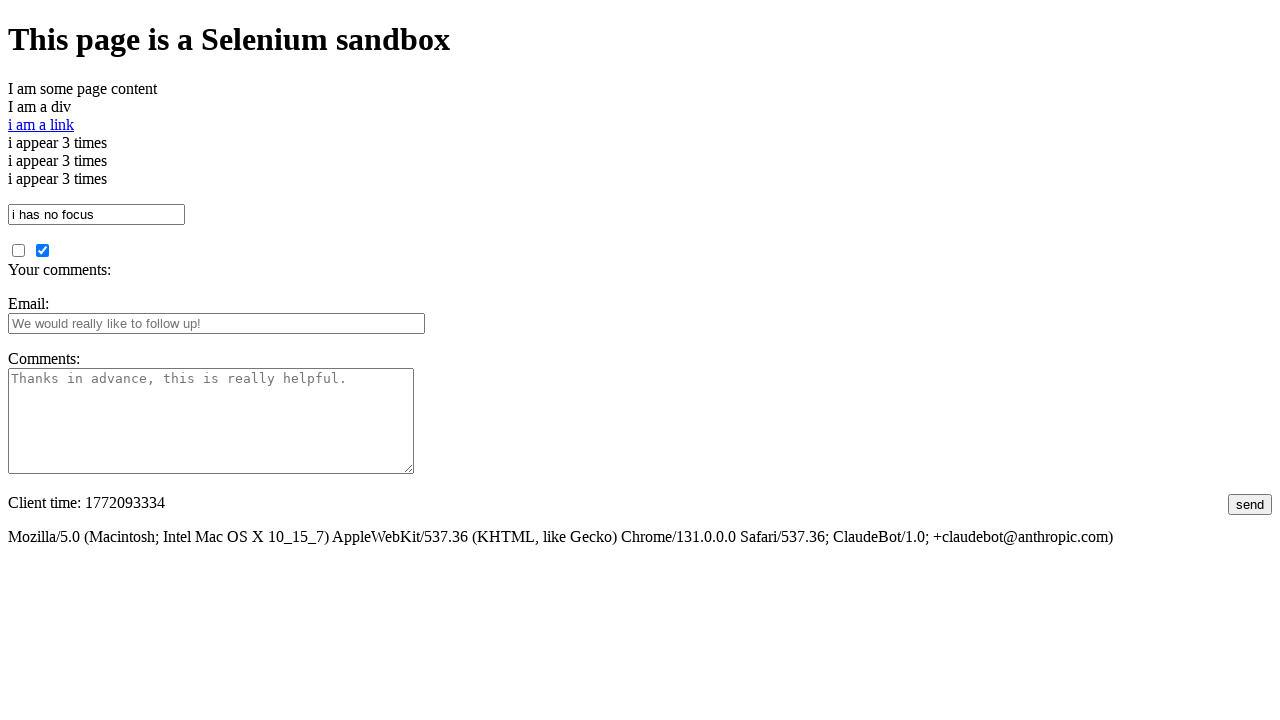

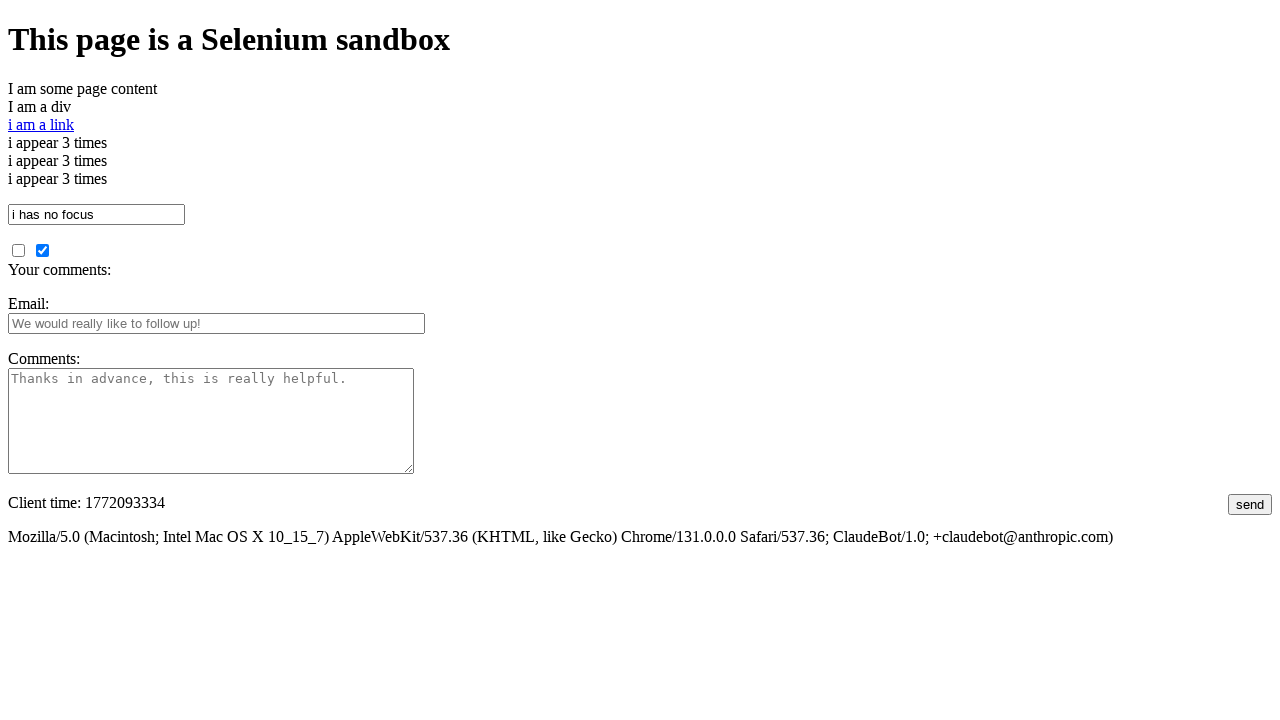